Tests keyboard actions by typing text in uppercase using shift key modifier in a form field

Starting URL: https://awesomeqa.com/practice.html

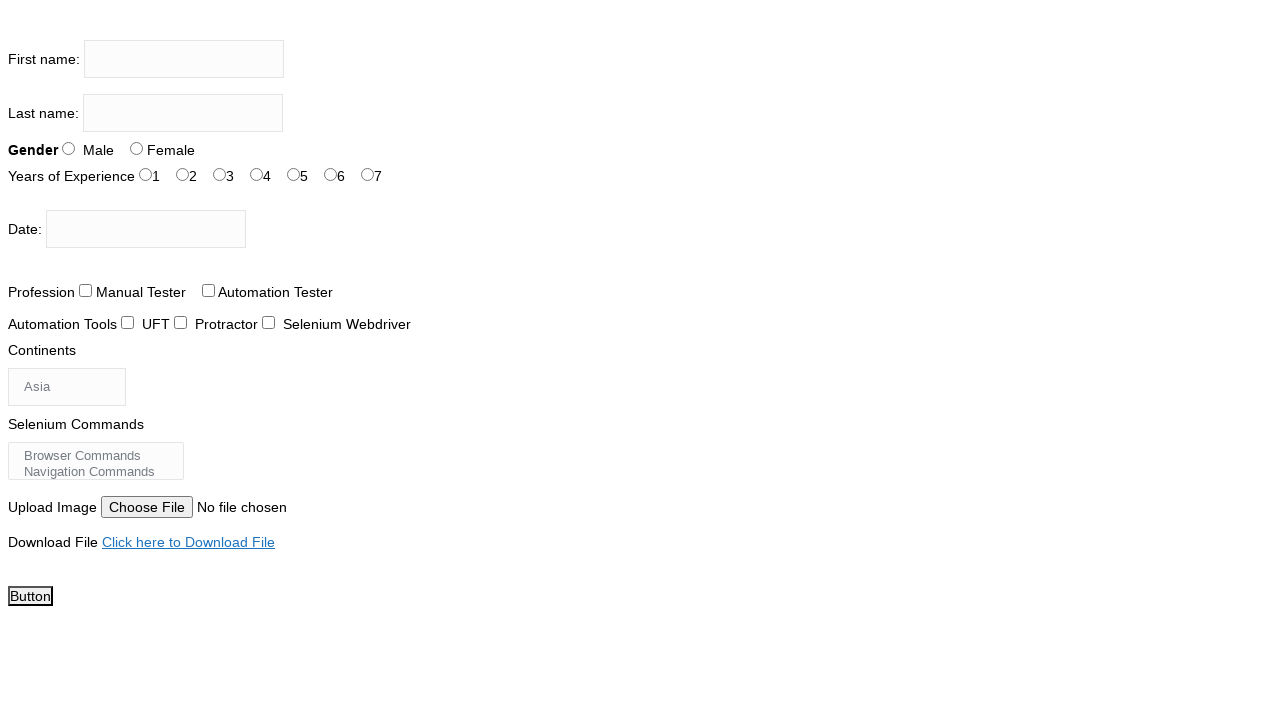

Located the first name input field
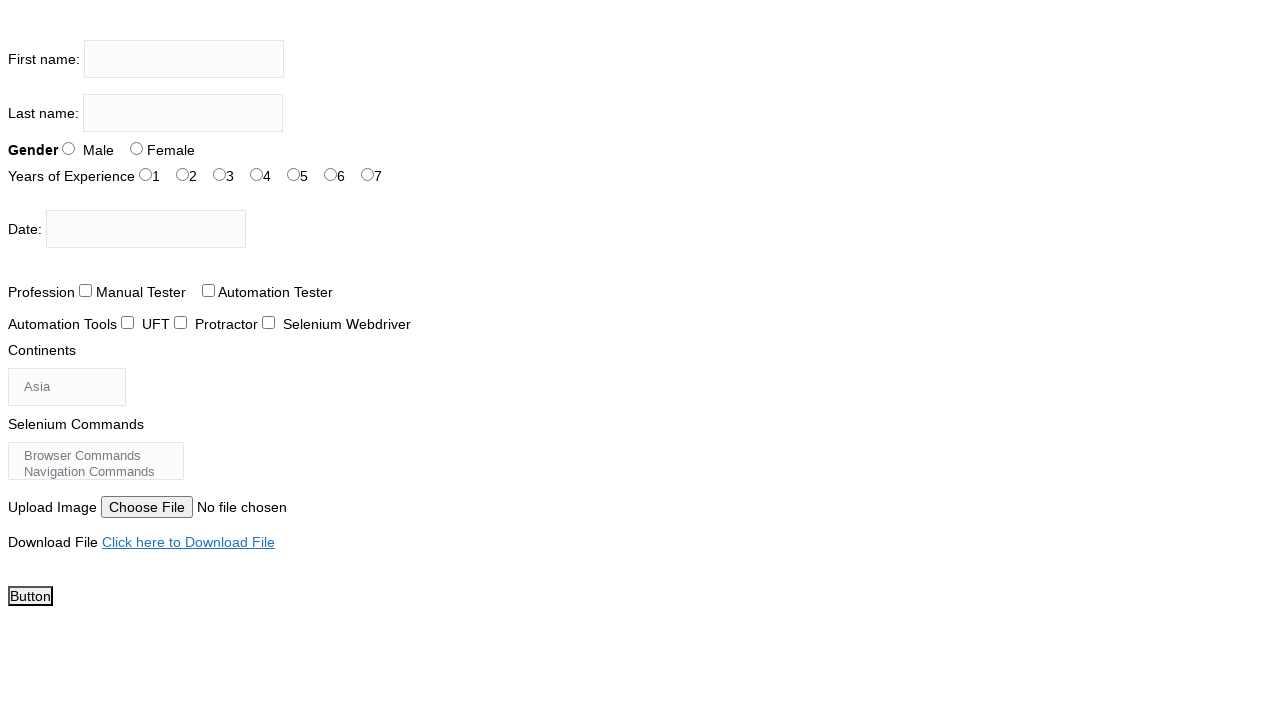

Pressed Shift key down to enable uppercase mode
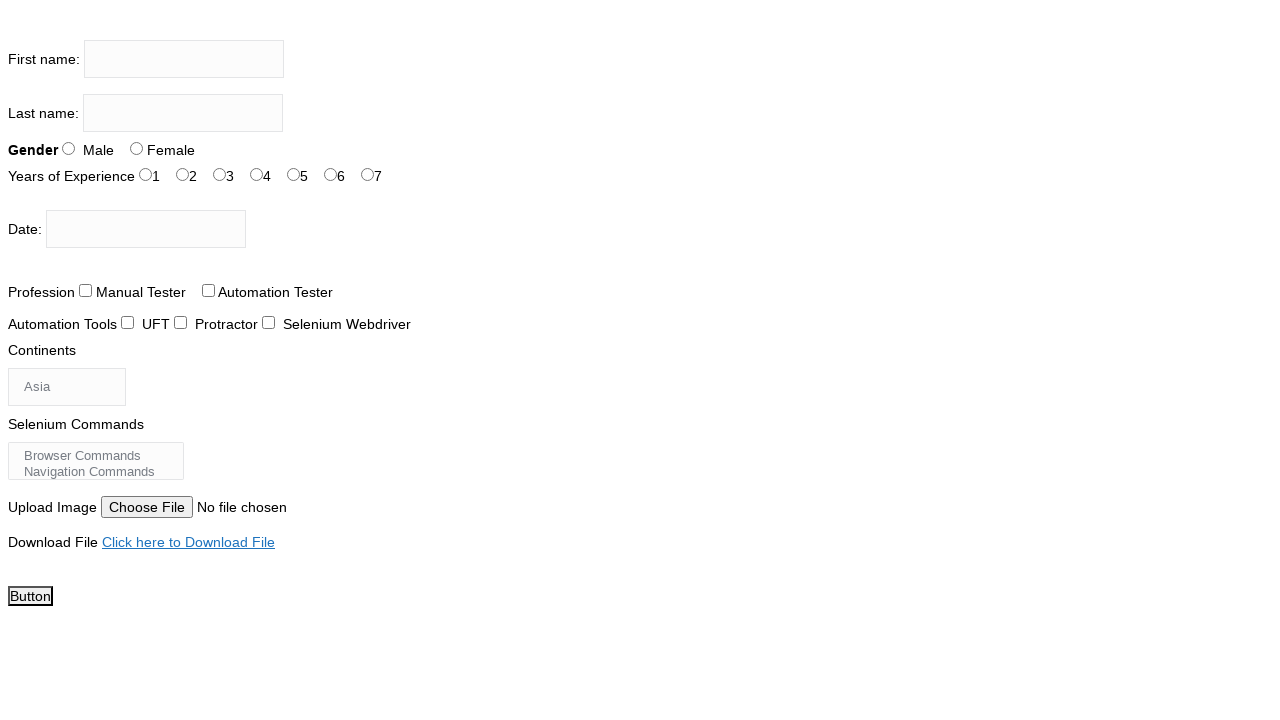

Typed 'nilesh sonawane' in uppercase using Shift modifier on input[name='firstname']
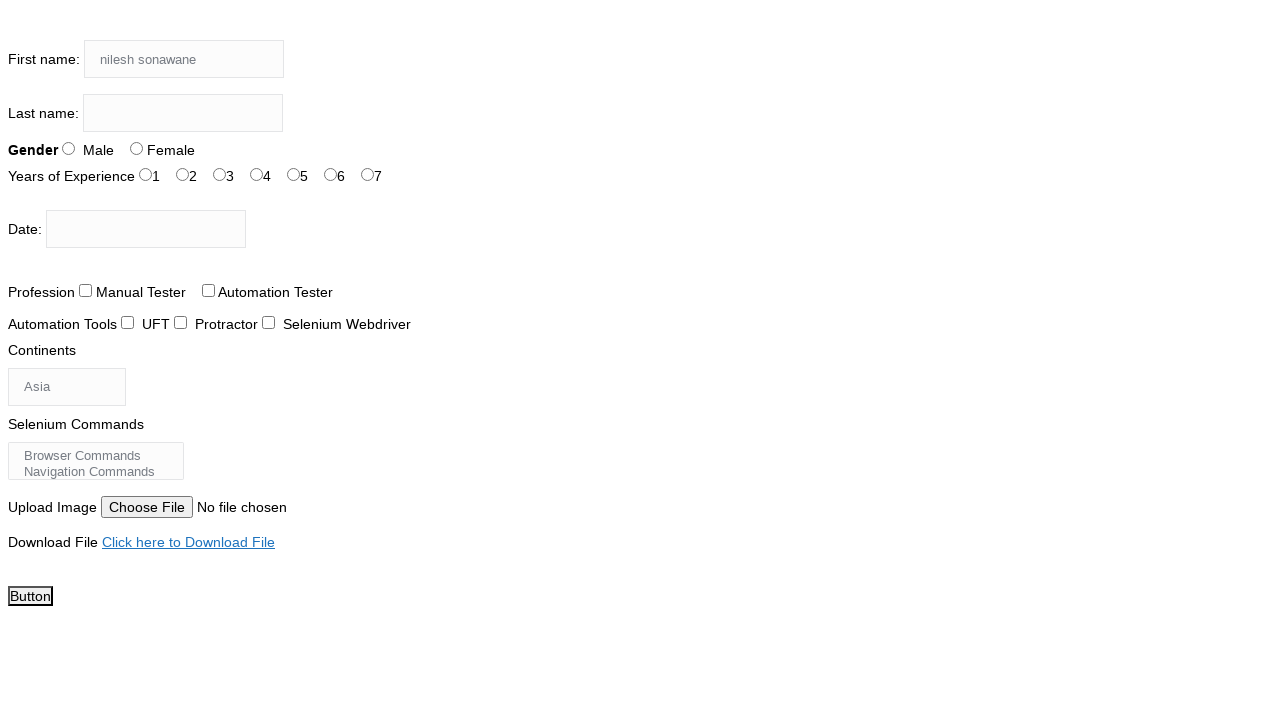

Released Shift key to disable uppercase mode
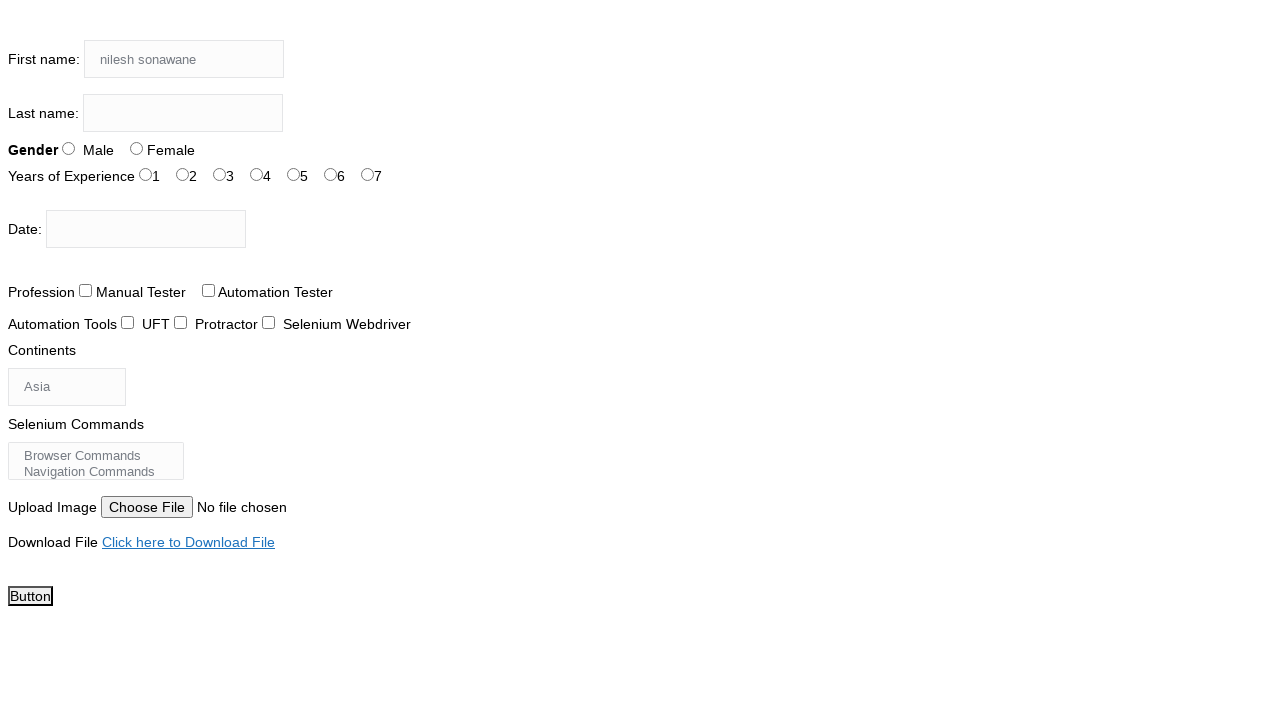

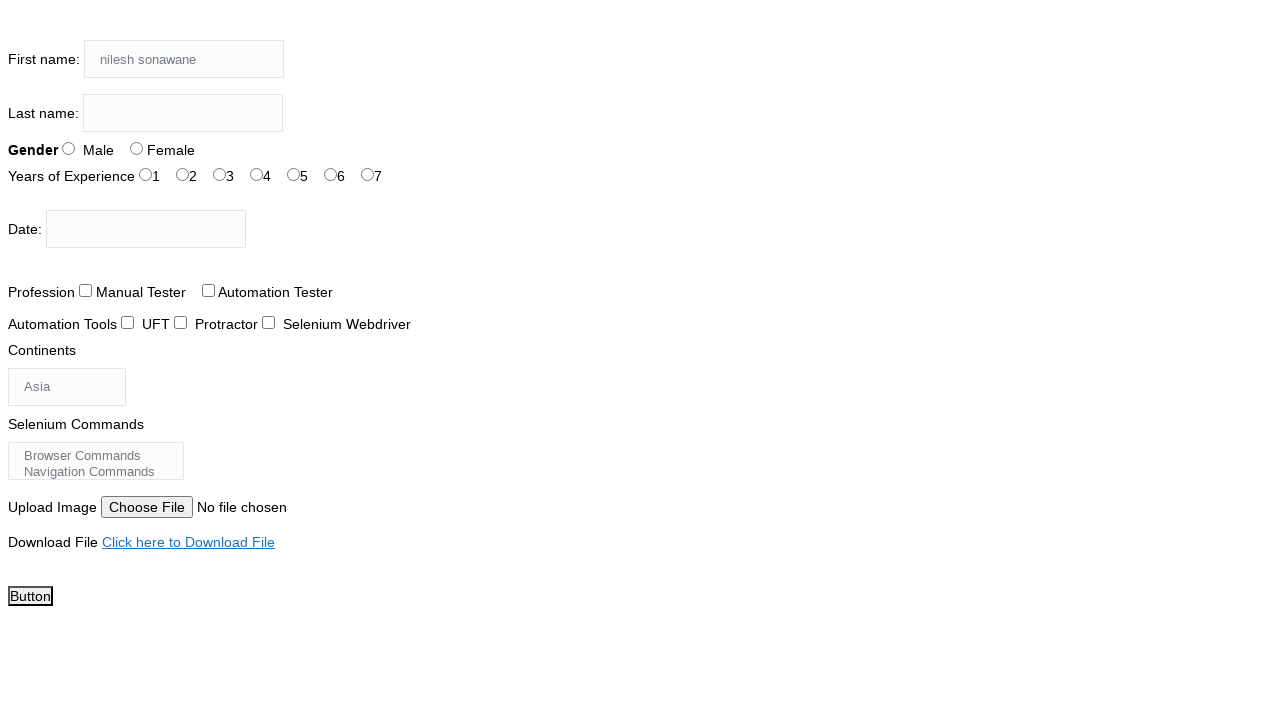